Tests a jQuery alert box demo by clicking an action dialog button, then clicking OK, and accepting the browser alert that appears.

Starting URL: https://www.jqueryscript.net/demo/bootstrap-alert-box/

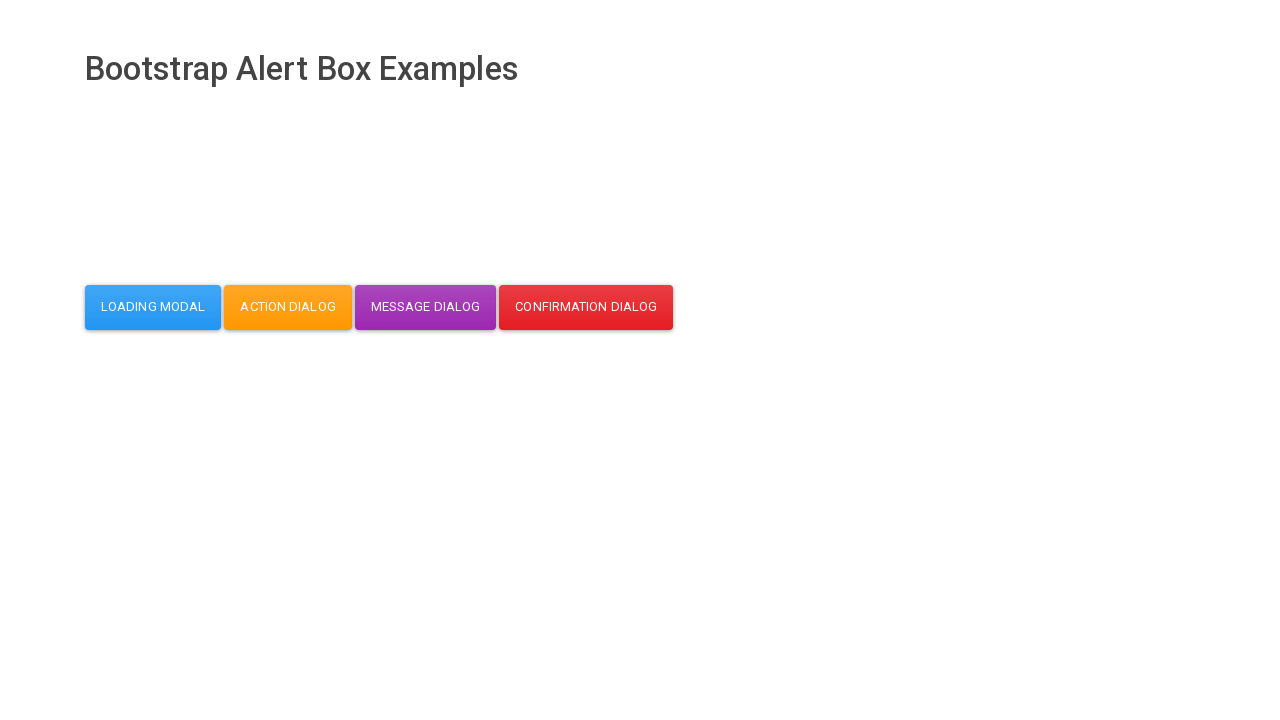

Waited for action dialog button to become visible
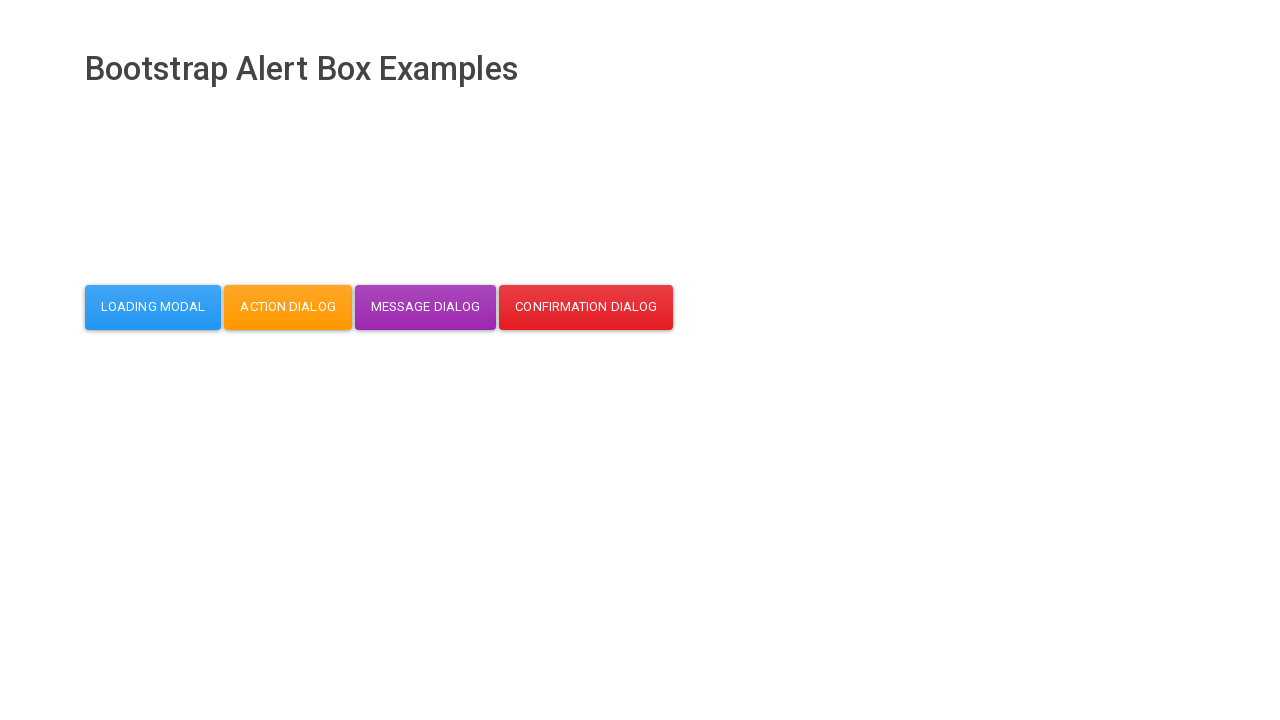

Clicked the action dialog button at (288, 307) on xpath=//button[@id='action']
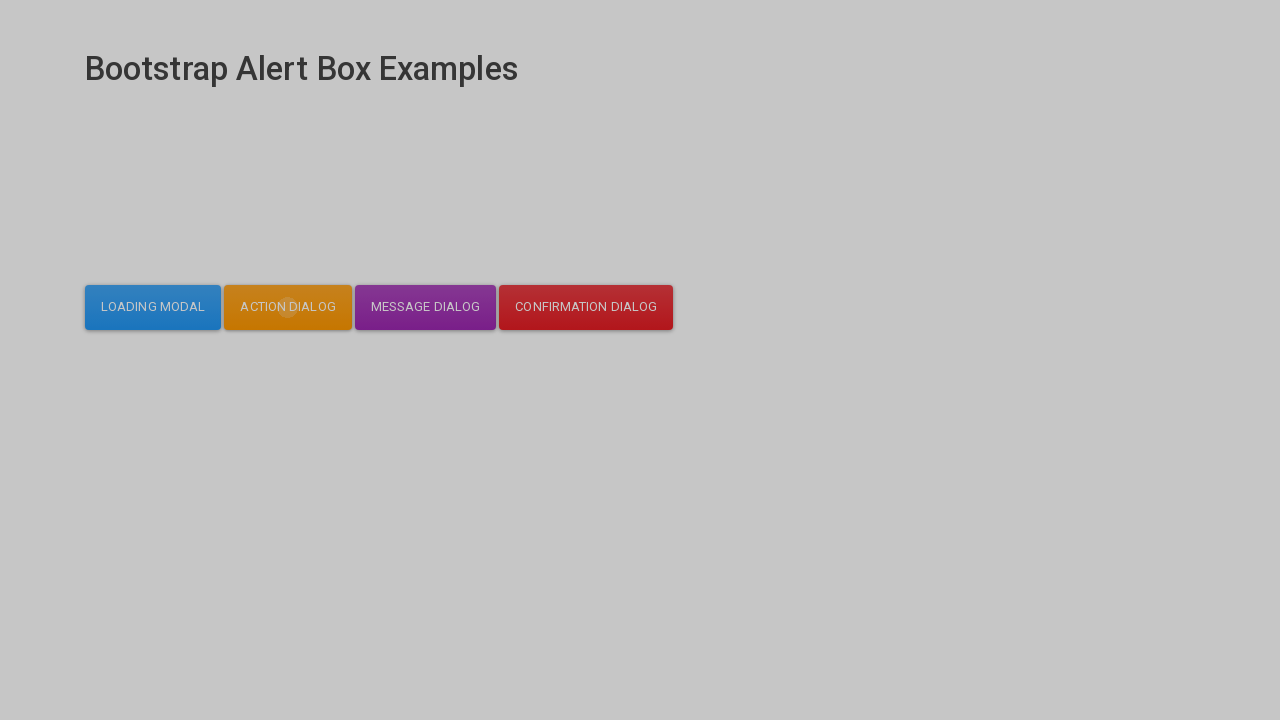

Waited for OK button in dialog to become visible
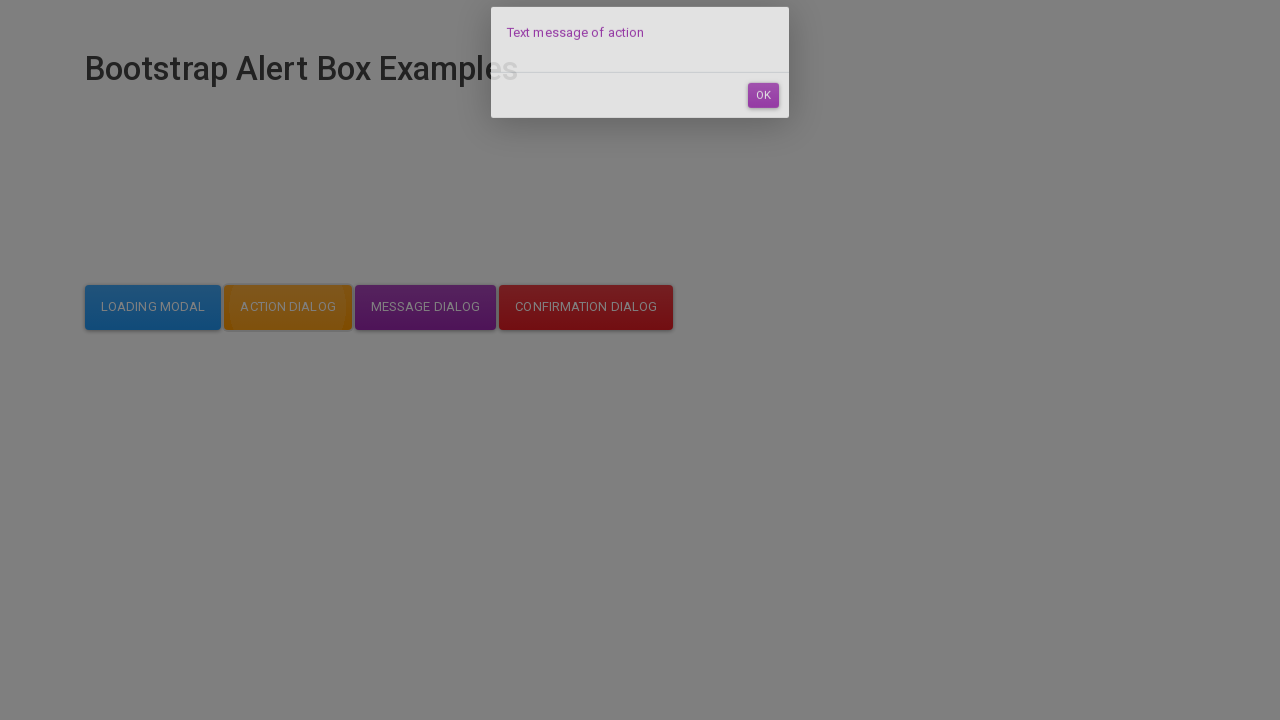

Clicked OK button in the dialog at (763, 117) on xpath=//button[@id='dialog-mycodemyway-action']
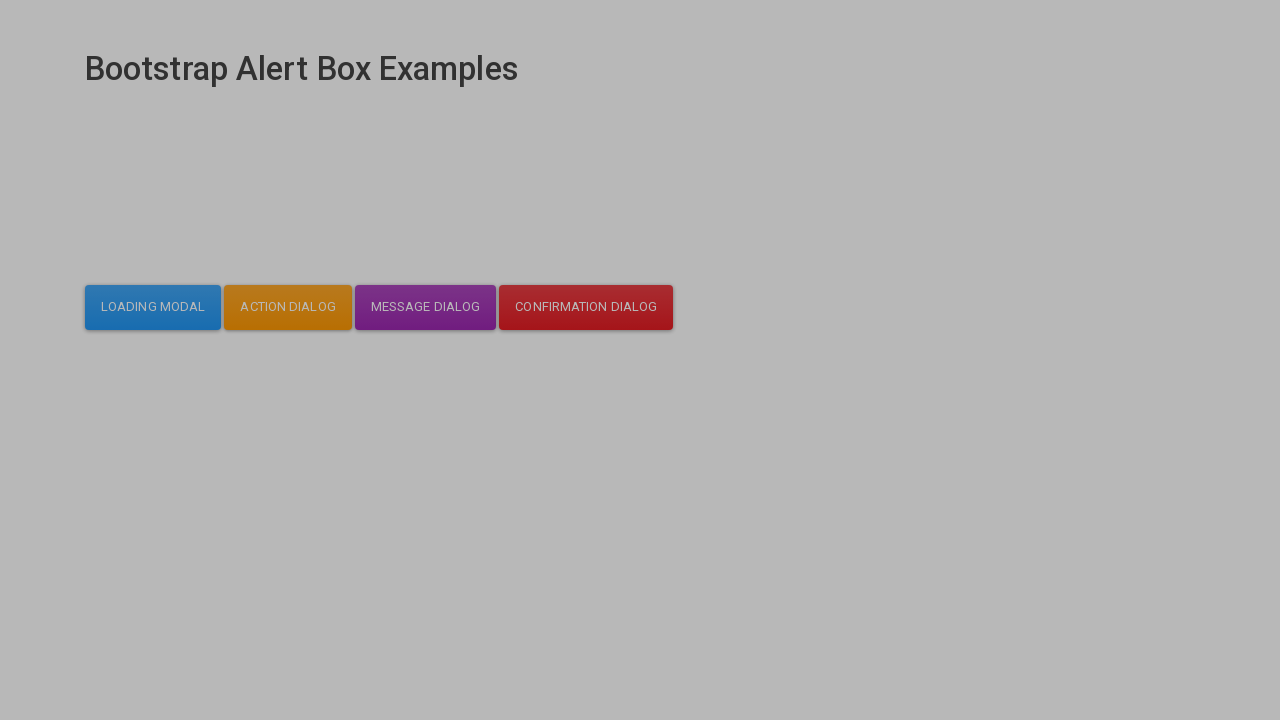

Set up handler to accept browser alert
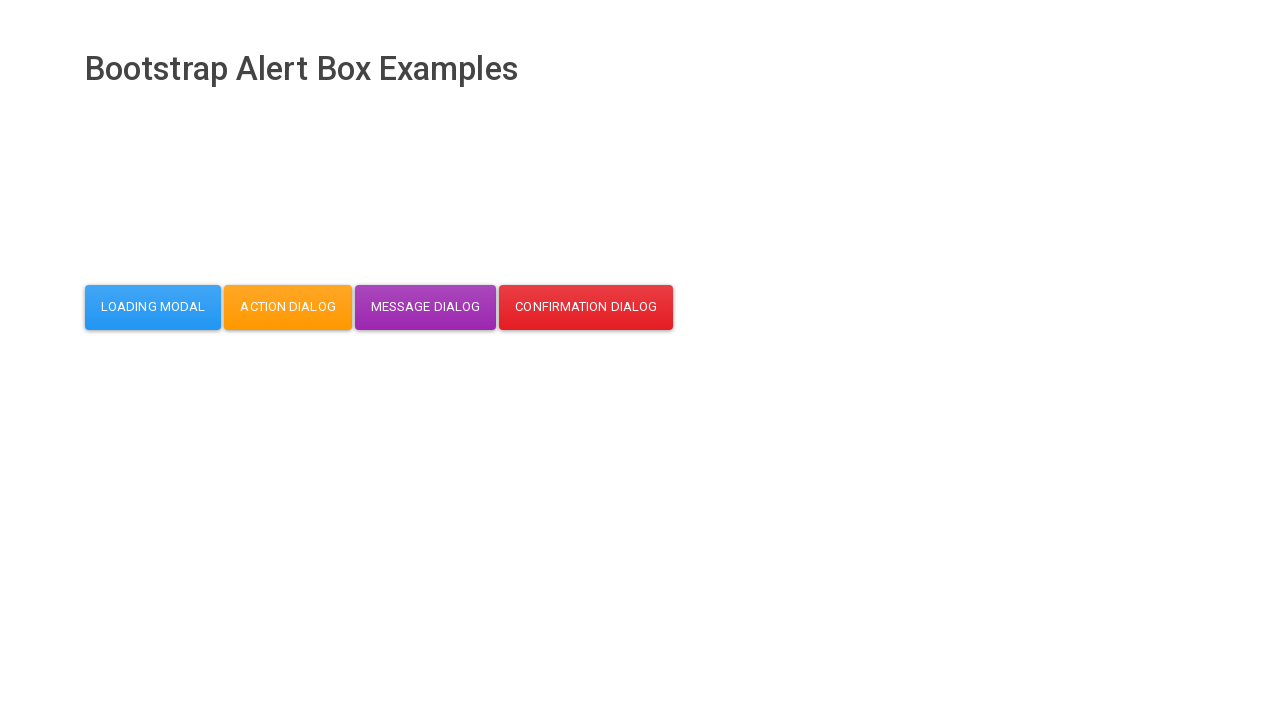

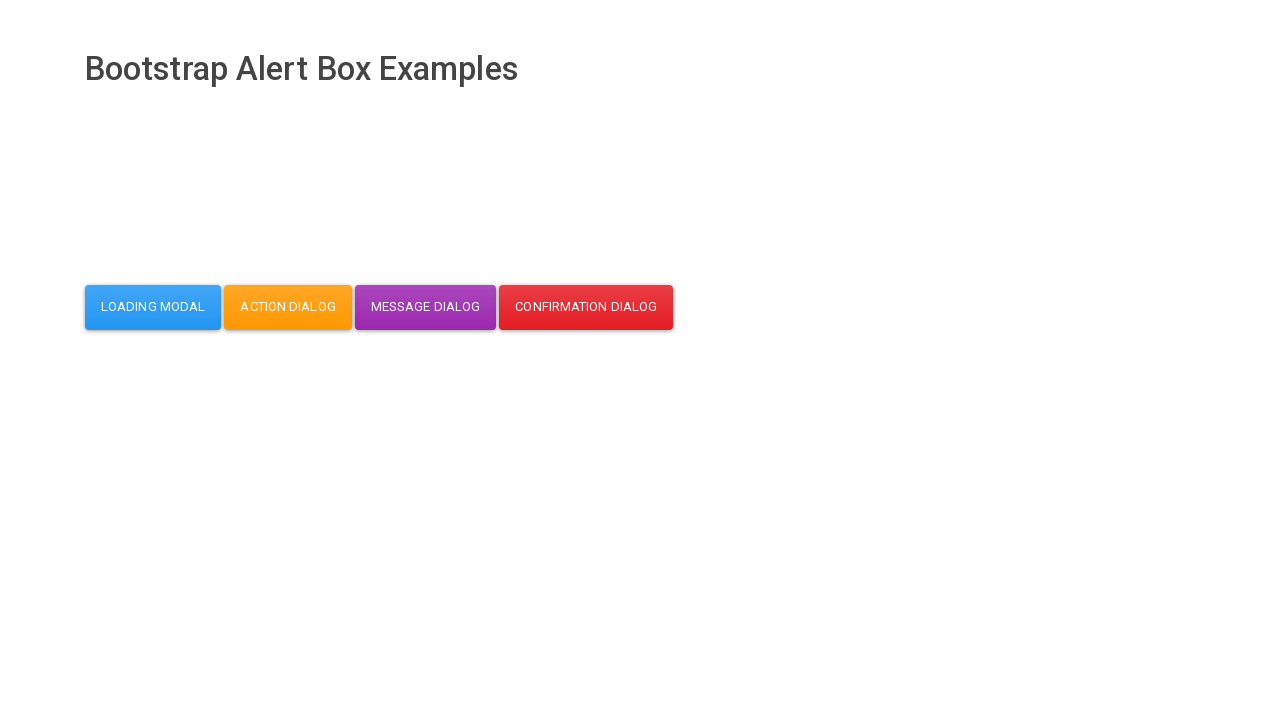